Tests that a non-existing user cannot login by entering invalid credentials and verifying the error message is displayed

Starting URL: https://www.saucedemo.com/

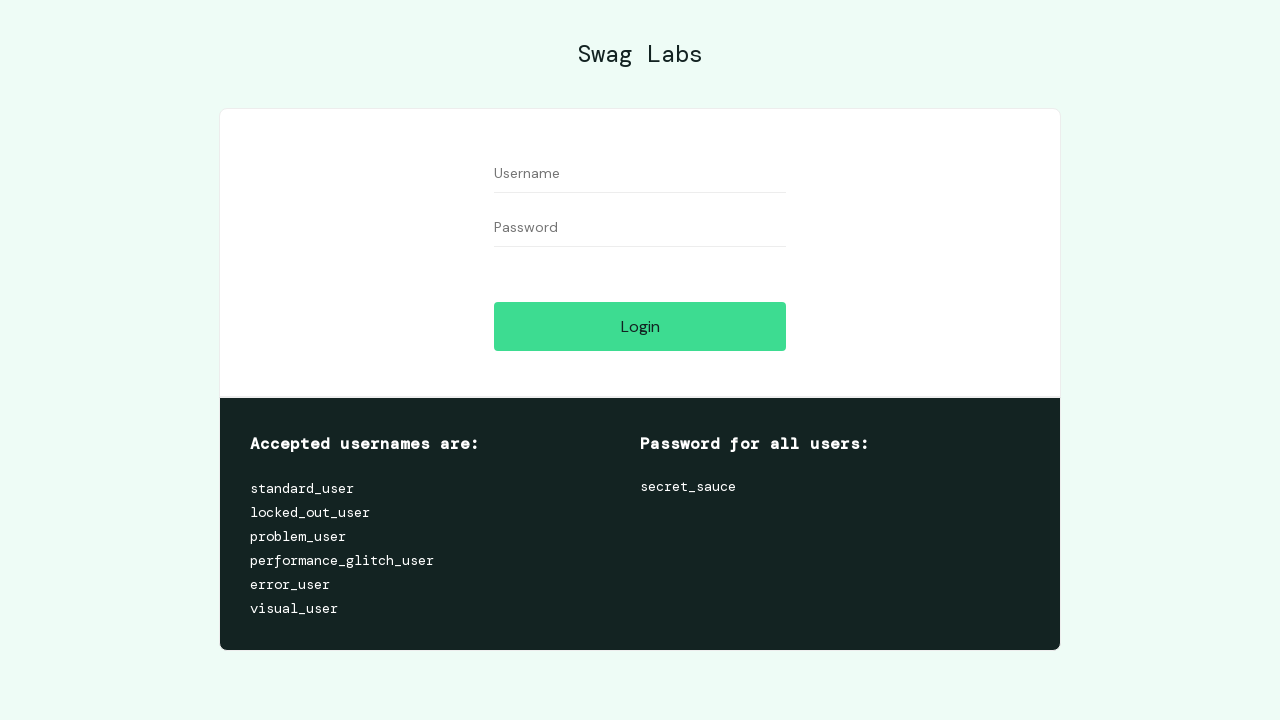

Filled username field with non-existing user 'standard_user_123' on [data-test="username"]
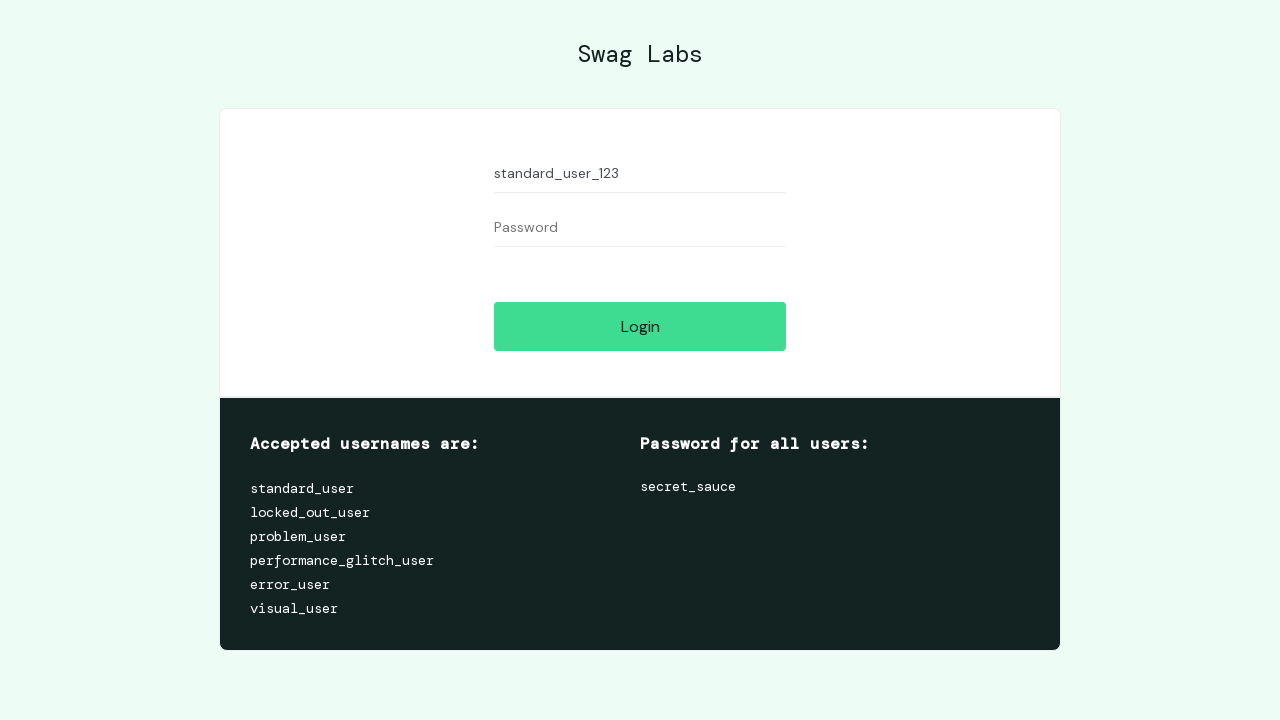

Filled password field with invalid password 'secret_sauce_123' on [data-test="password"]
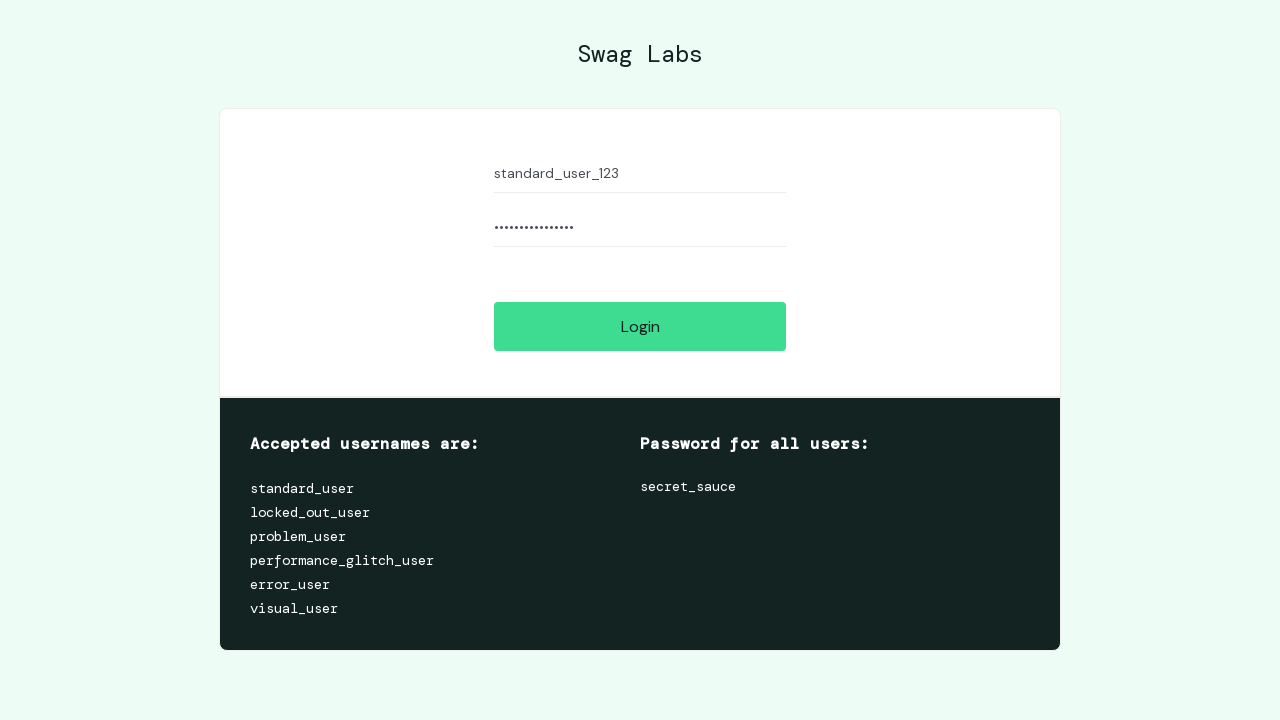

Clicked login button with invalid credentials at (640, 326) on [data-test="login-button"]
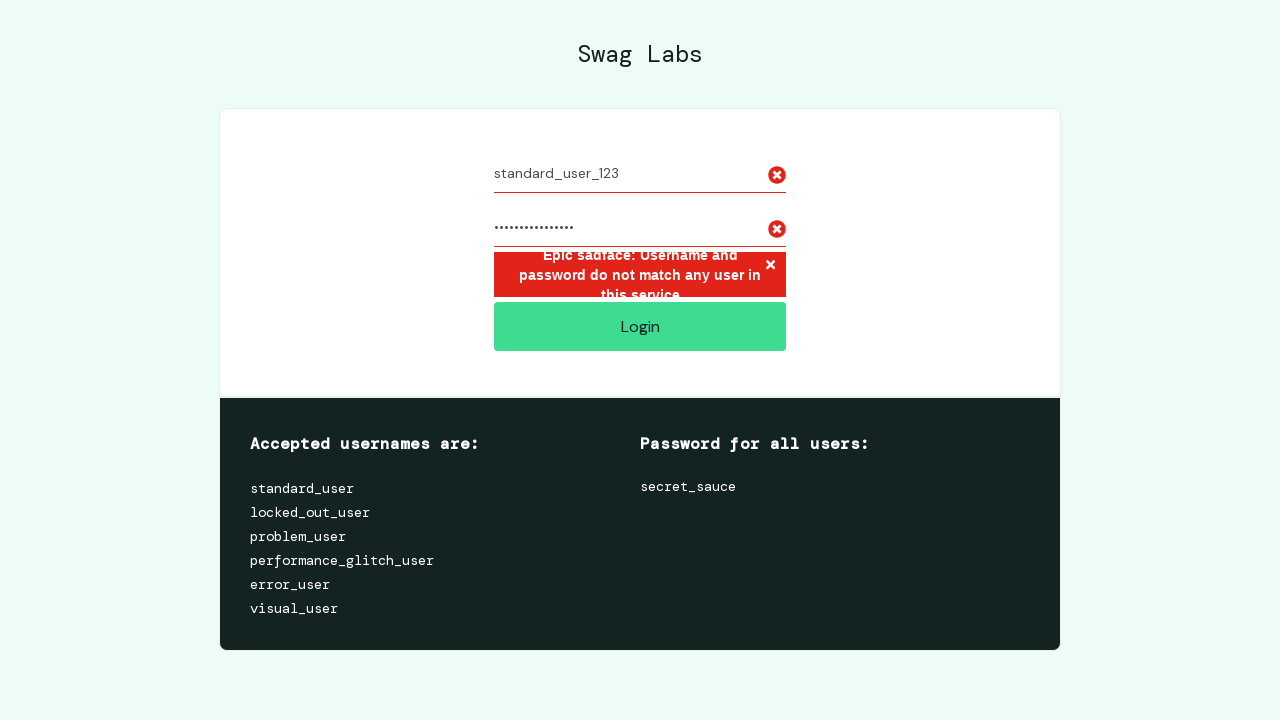

Error message displayed confirming non-existing user cannot login
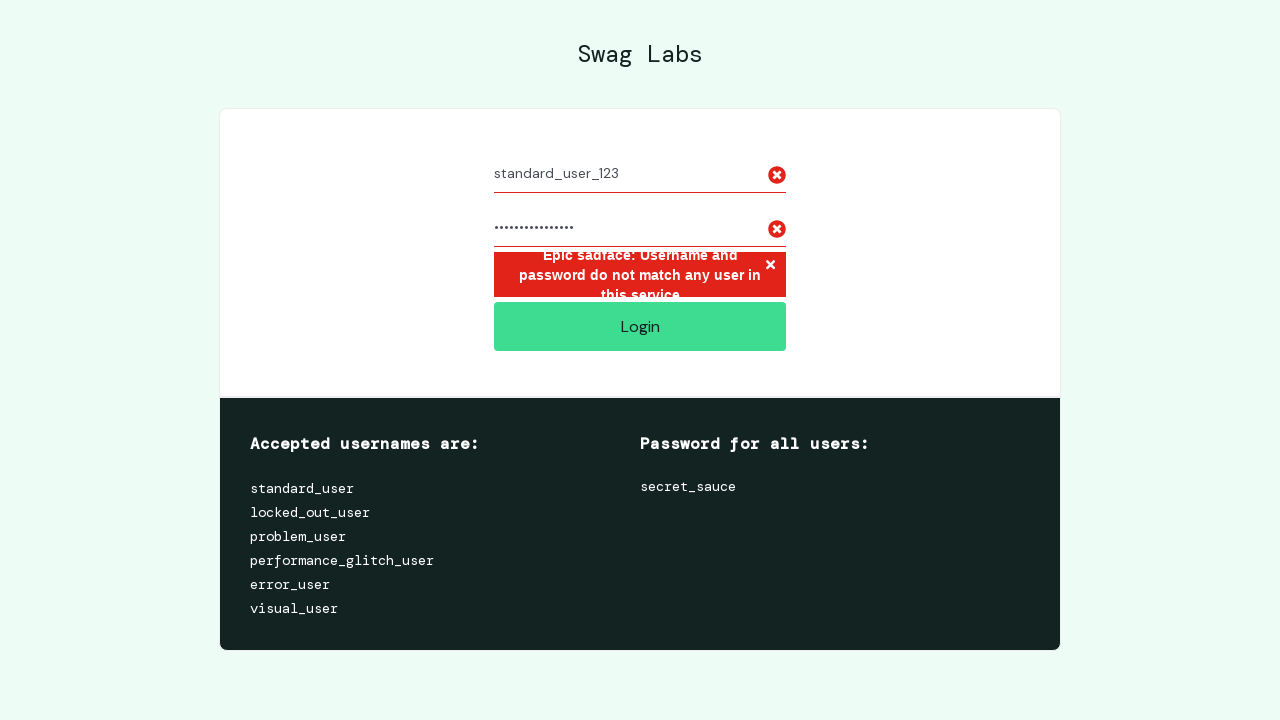

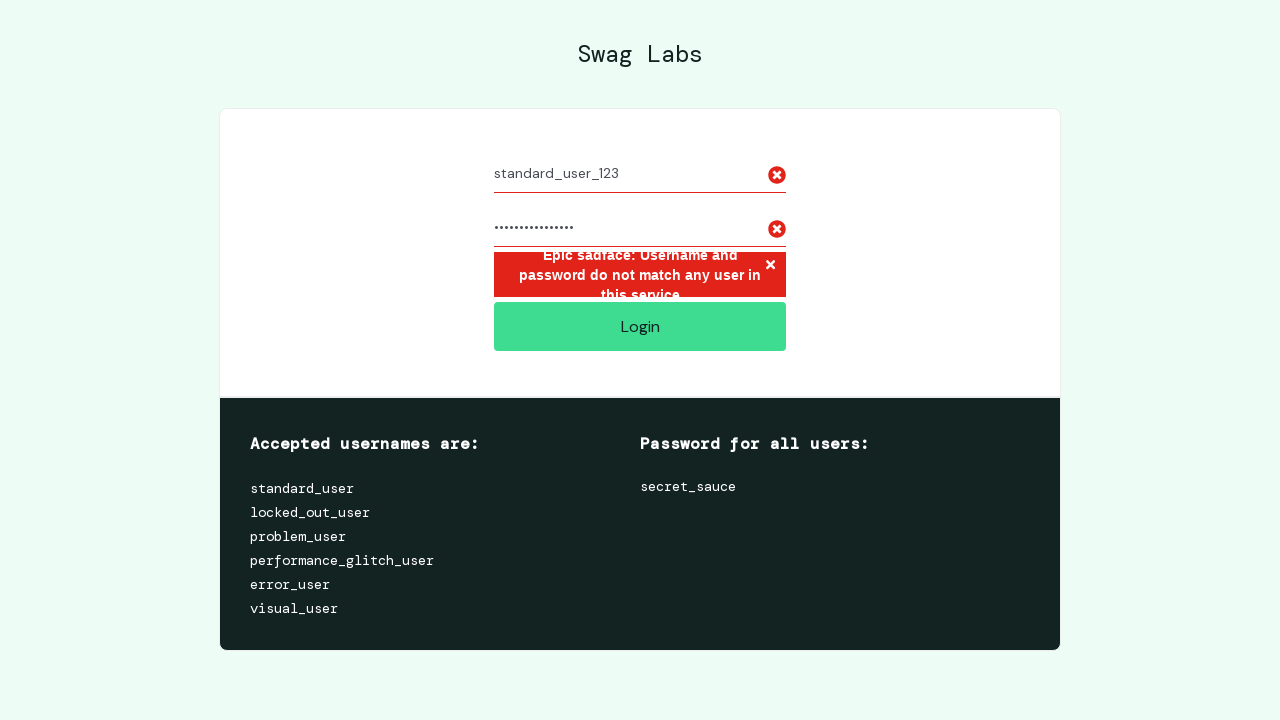